Tests removing all added elements after adding multiple elements

Starting URL: https://the-internet.herokuapp.com/

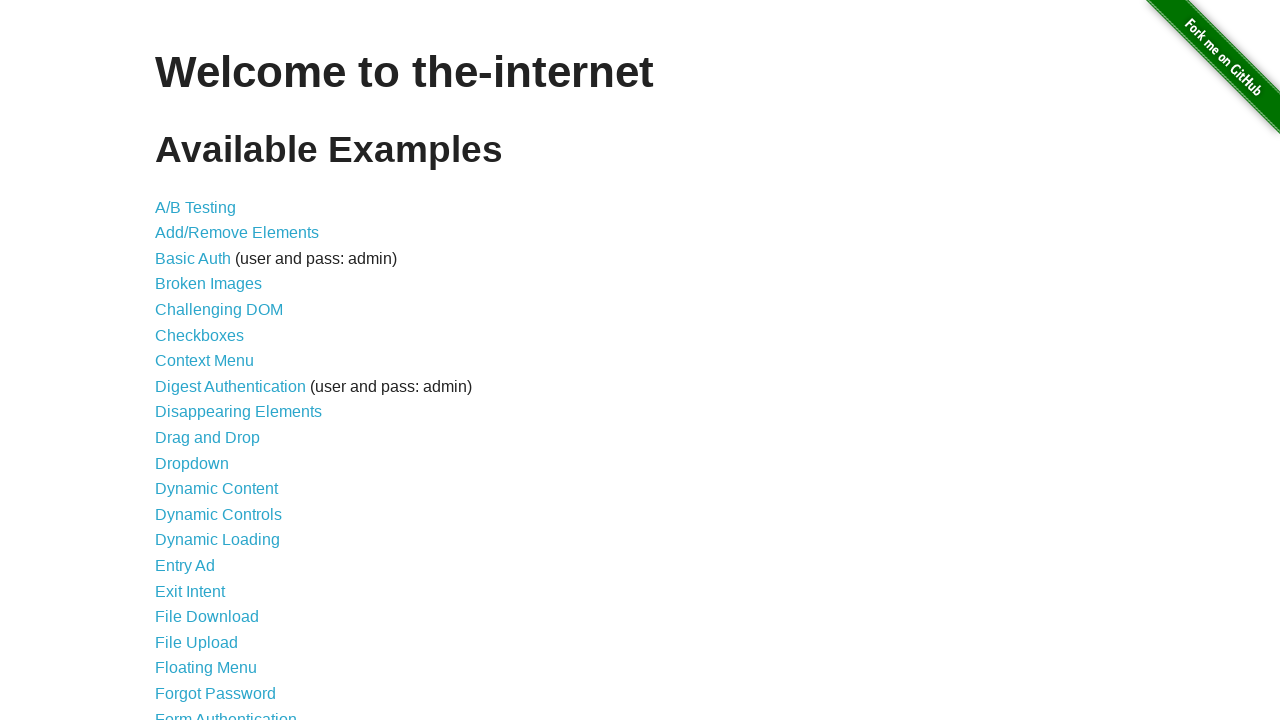

Clicked on add/remove elements page link at (237, 233) on a[href='/add_remove_elements/']
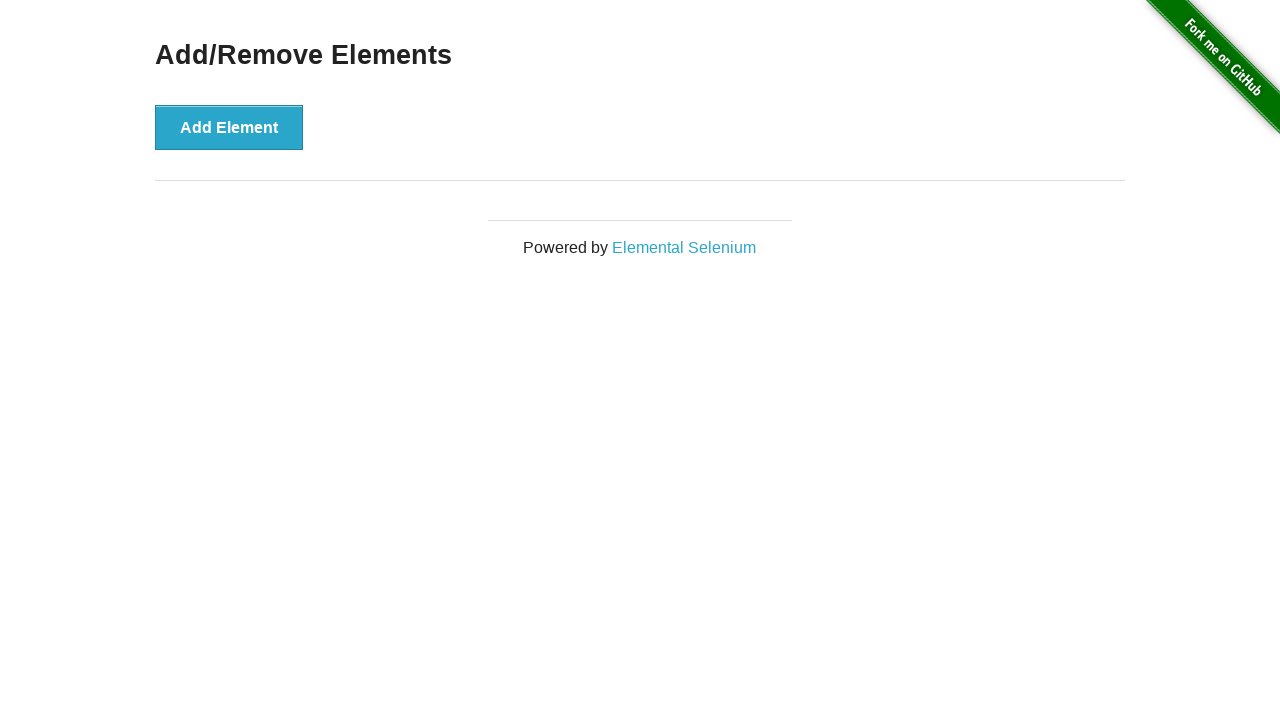

Clicked add element button (first element) at (229, 127) on button[onclick='addElement()']
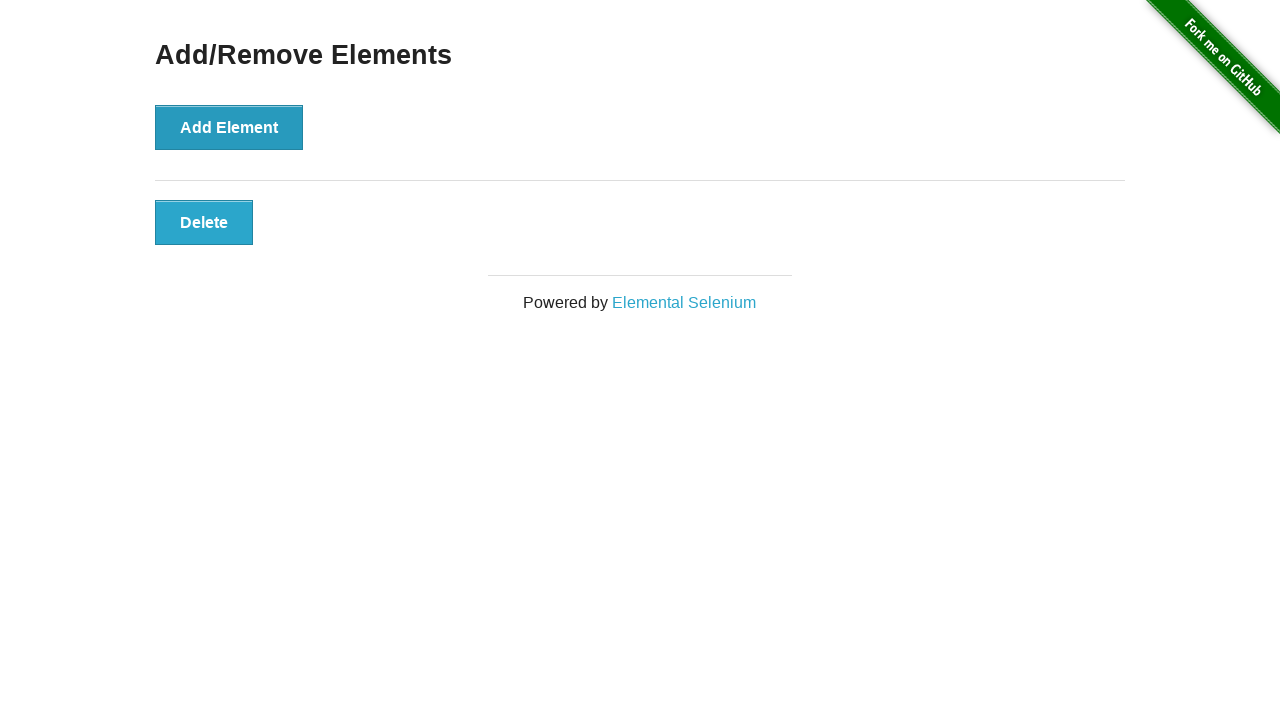

Clicked add element button (second element) at (229, 127) on button[onclick='addElement()']
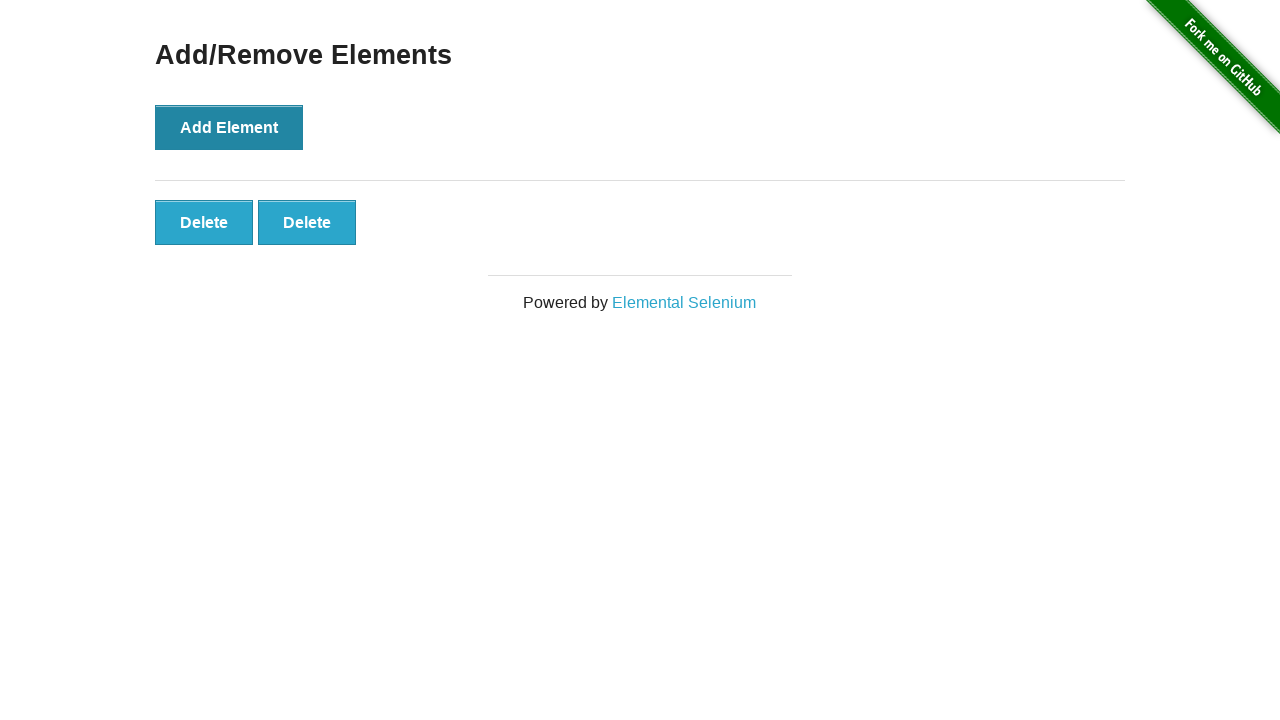

Clicked remove button for added element at (204, 222) on .added-manually
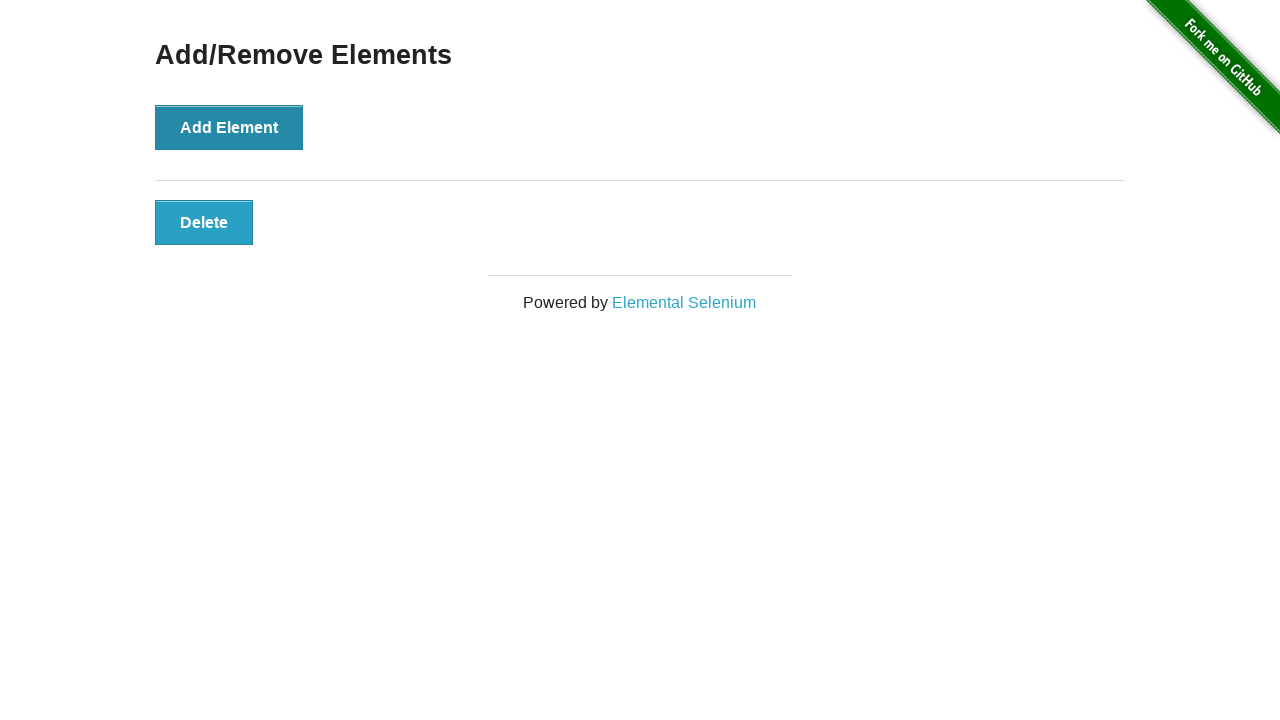

Clicked remove button for added element at (204, 222) on .added-manually
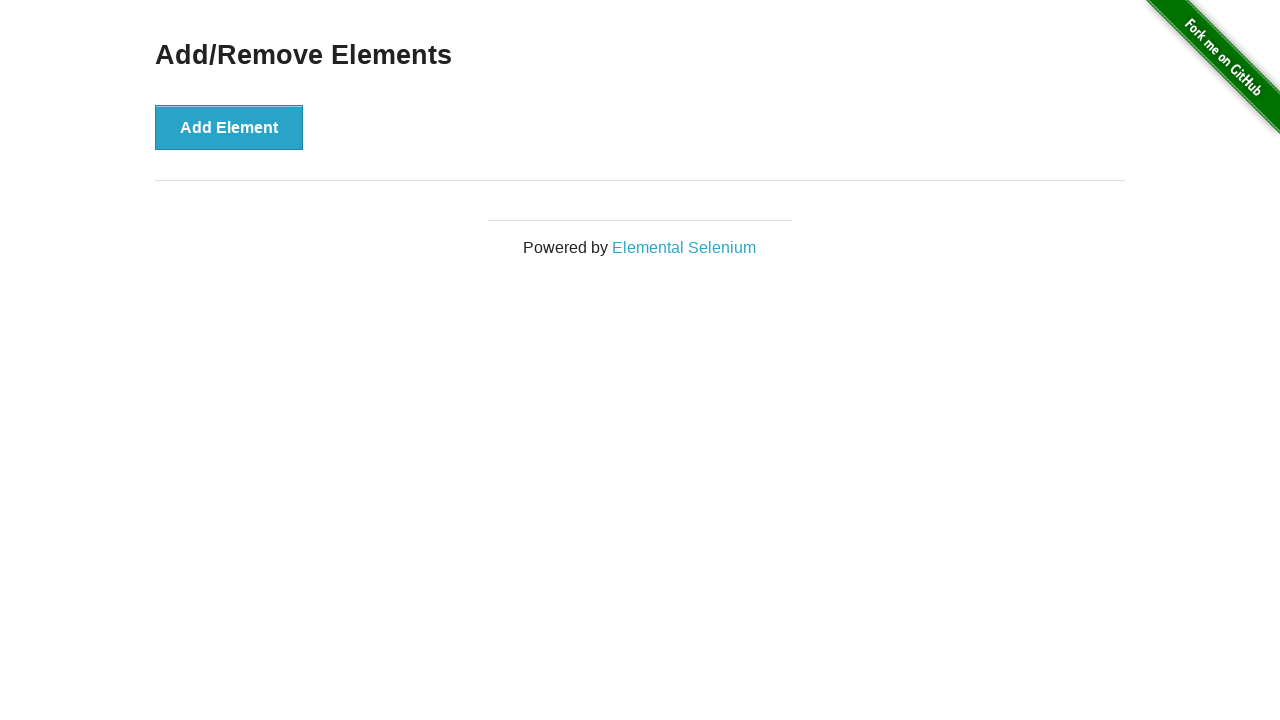

Verified all added elements were successfully removed
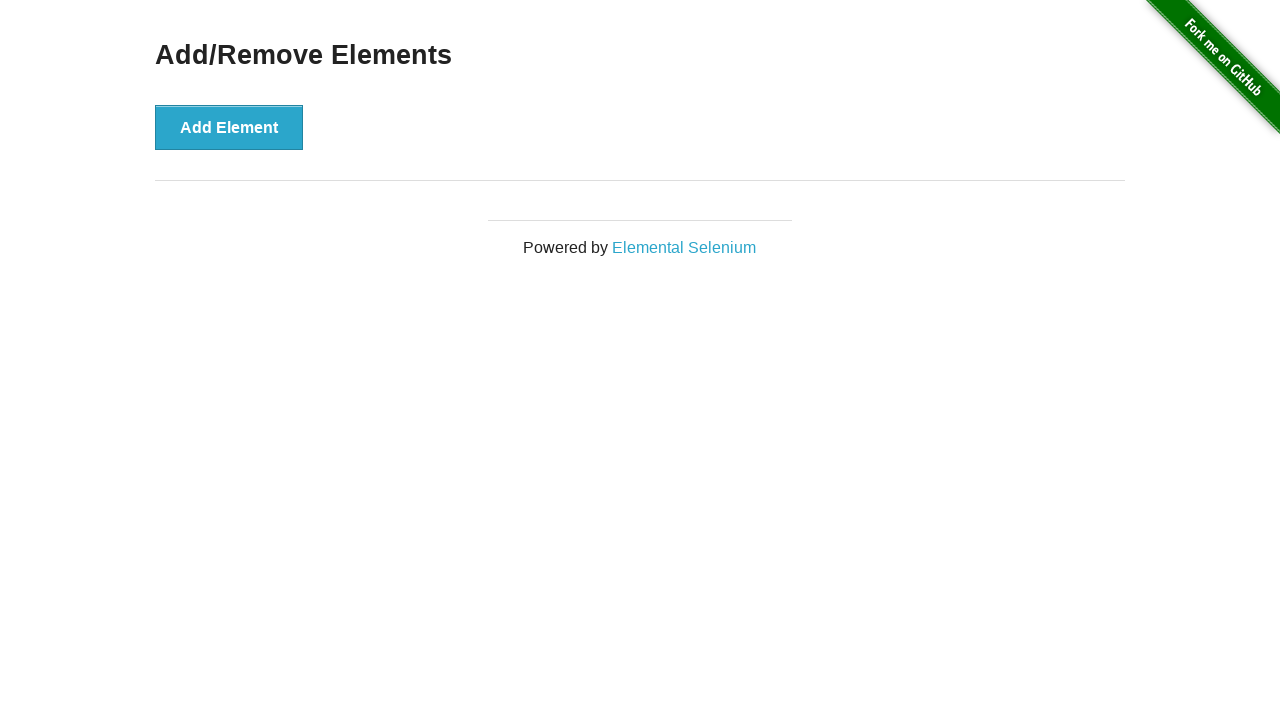

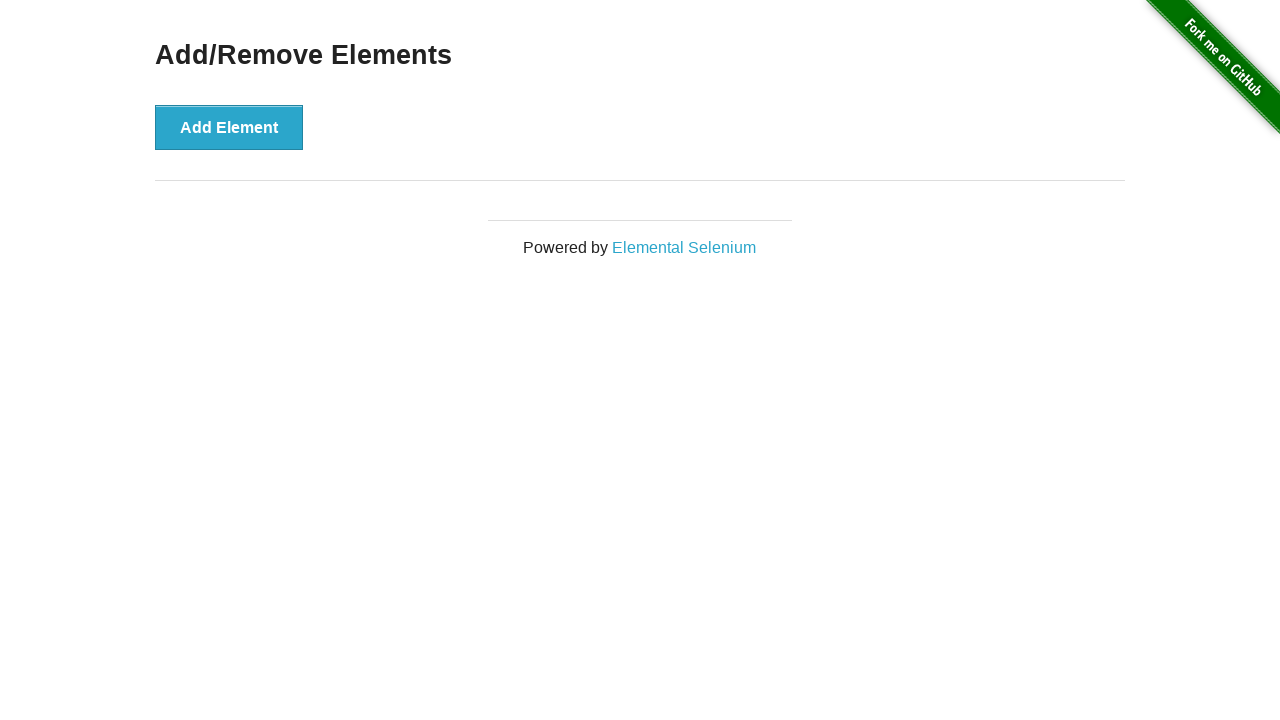